Tests sorting the Due column in ascending order on the second table which has helpful class attributes for easier element selection.

Starting URL: http://the-internet.herokuapp.com/tables

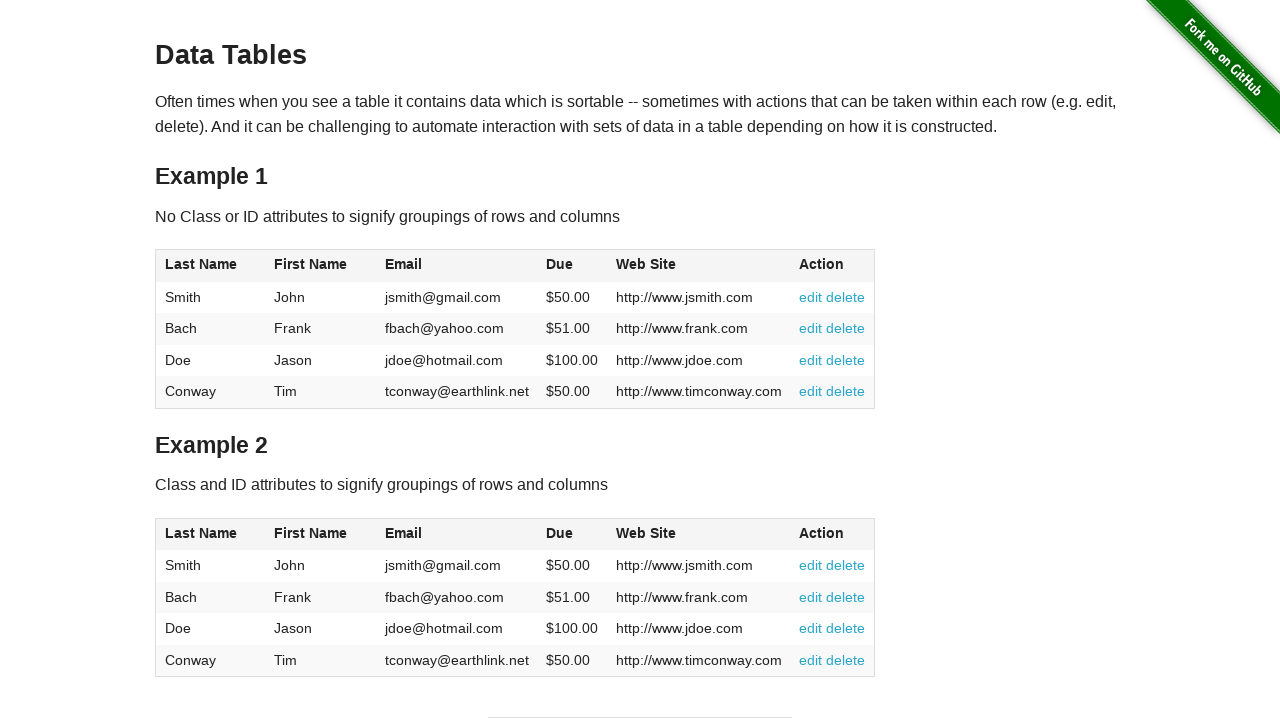

Clicked the Due column header in the second table to sort at (560, 533) on #table2 thead .dues
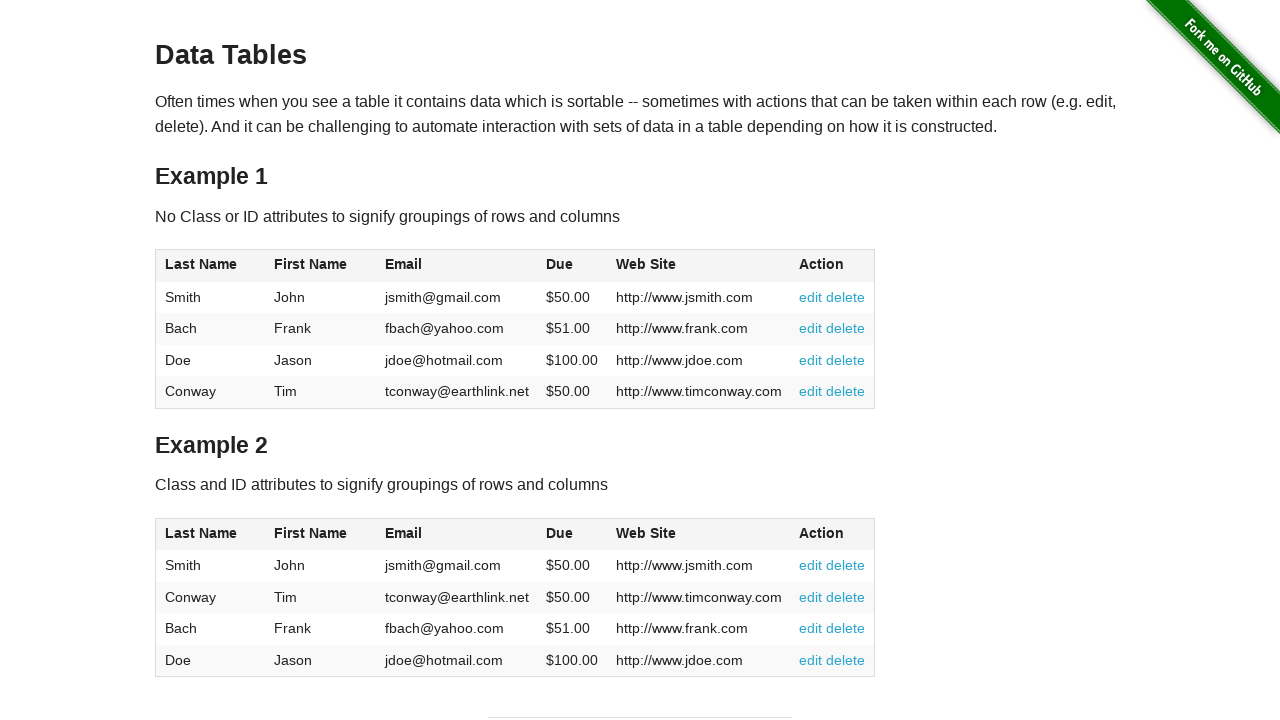

Due column values in second table loaded after sorting in ascending order
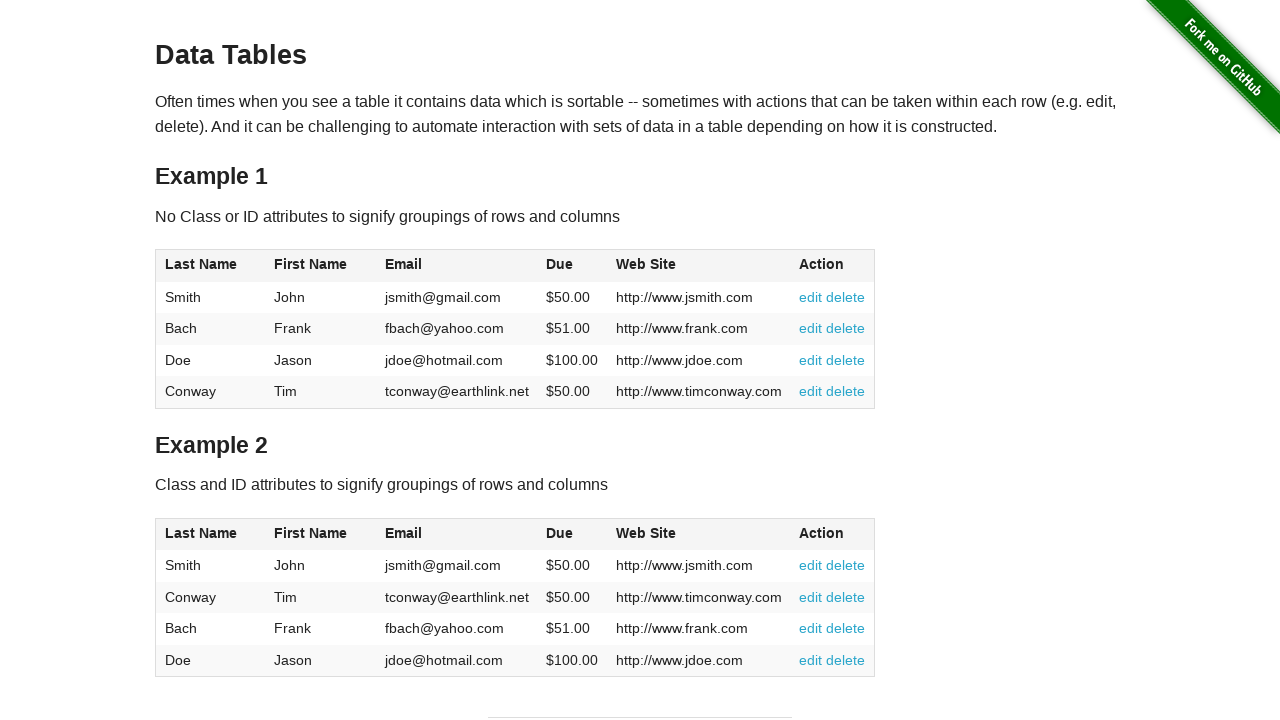

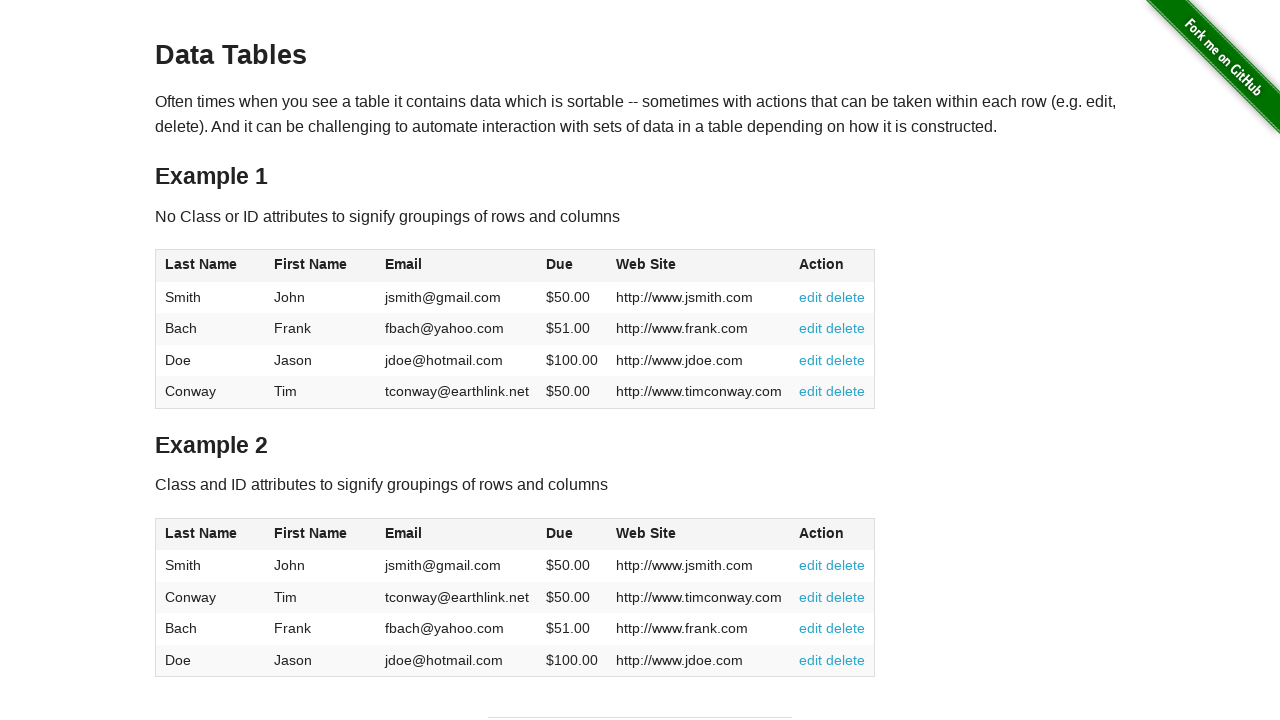